Tests iframe switching functionality on W3Schools tryit editor by switching to the result iframe and clicking a button within it

Starting URL: https://www.w3schools.com/js/tryit.asp?filename=tryjs_myfirst

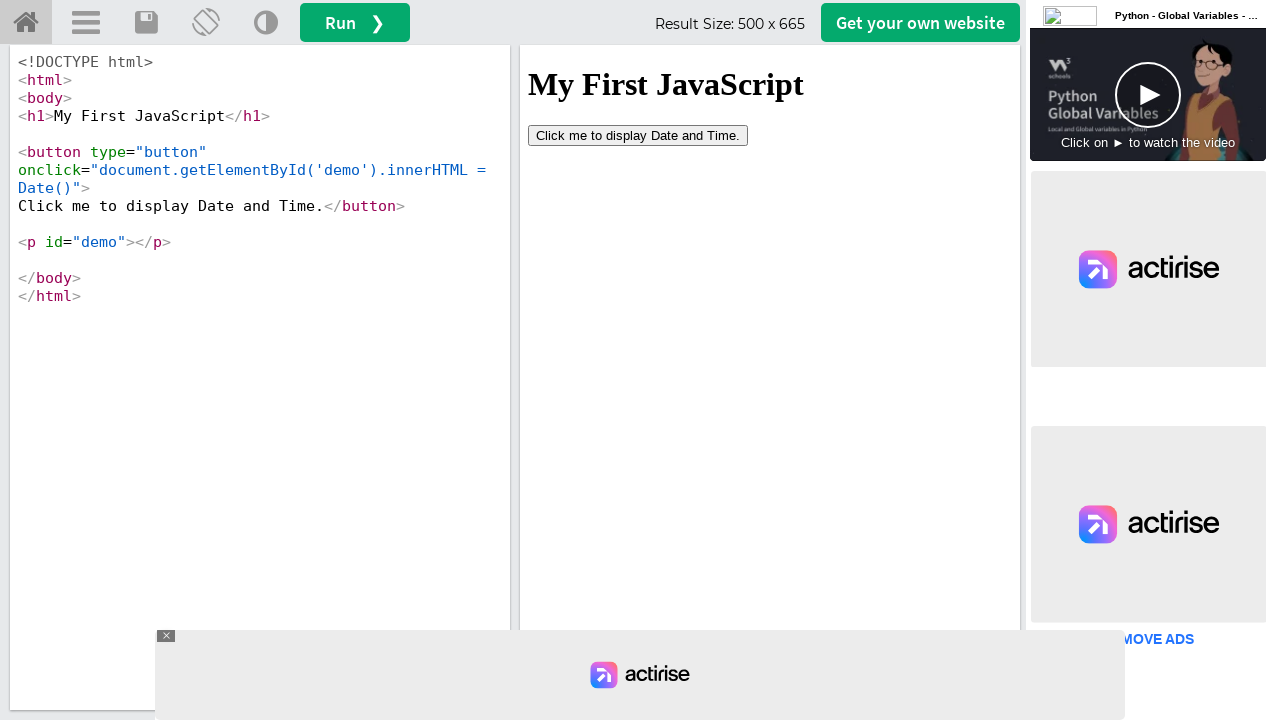

Located the result iframe (#iframeResult)
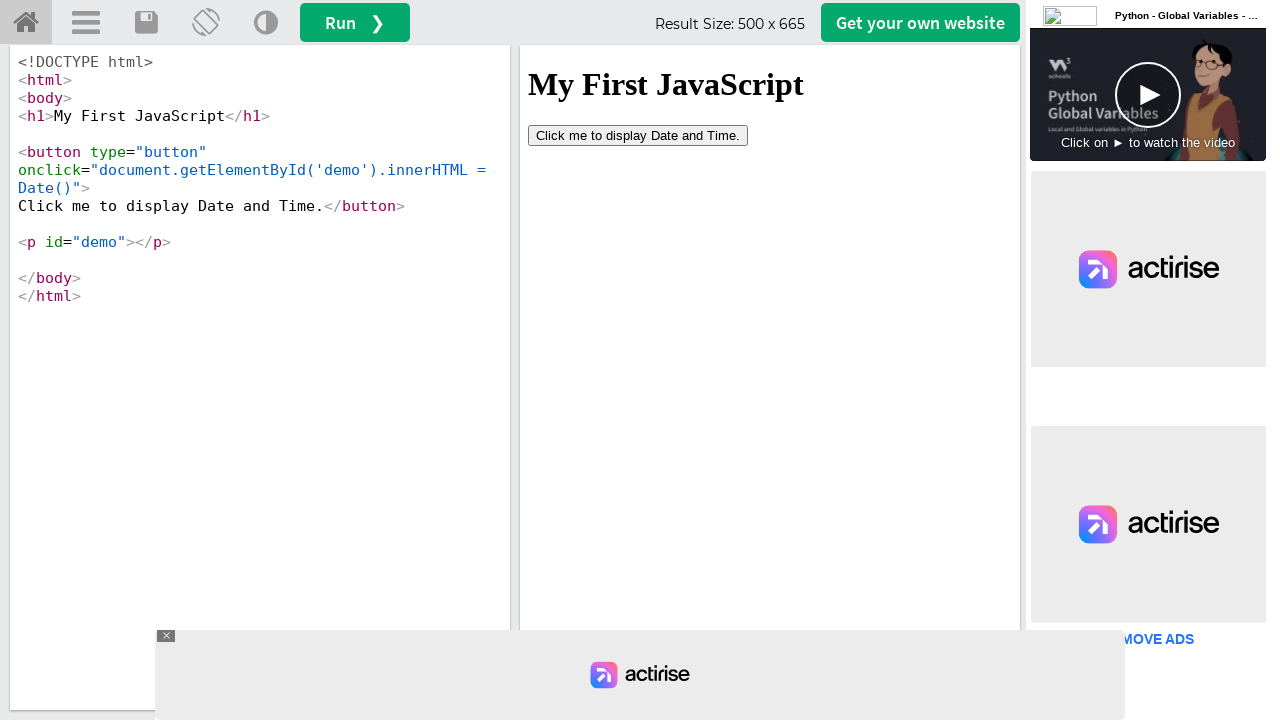

Clicked the button within the result iframe at (638, 135) on #iframeResult >> internal:control=enter-frame >> button[type='button']
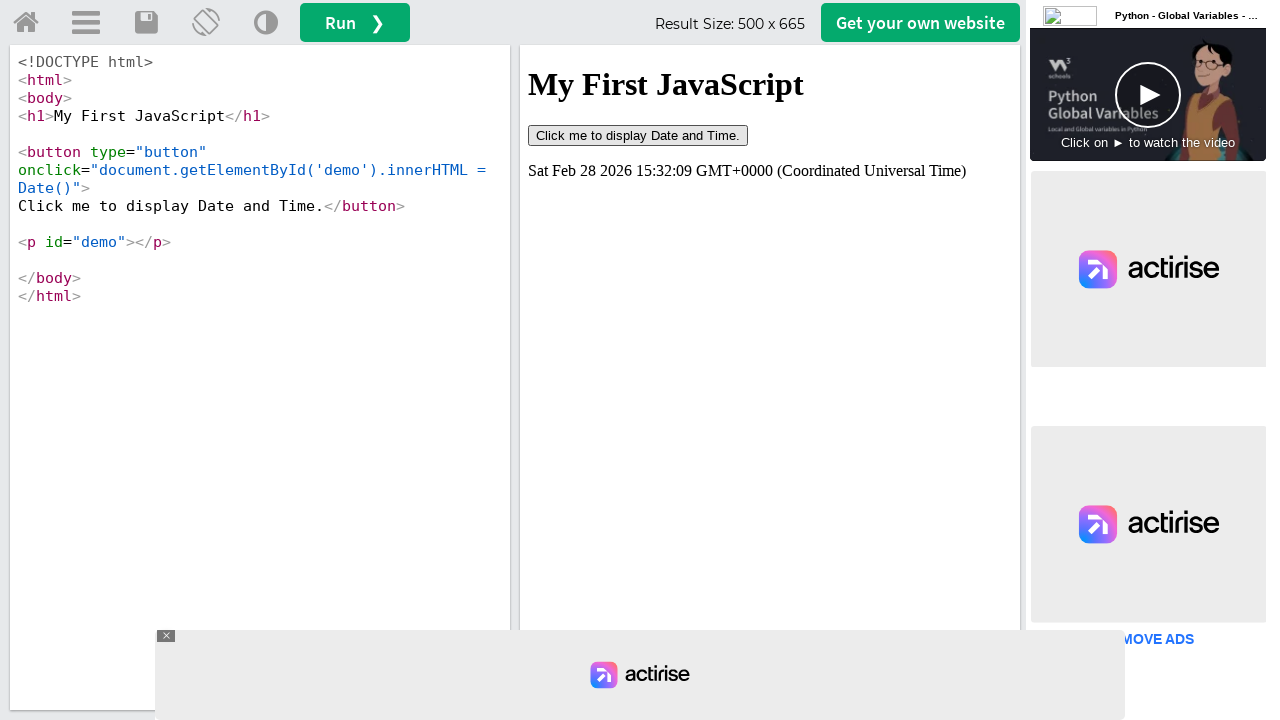

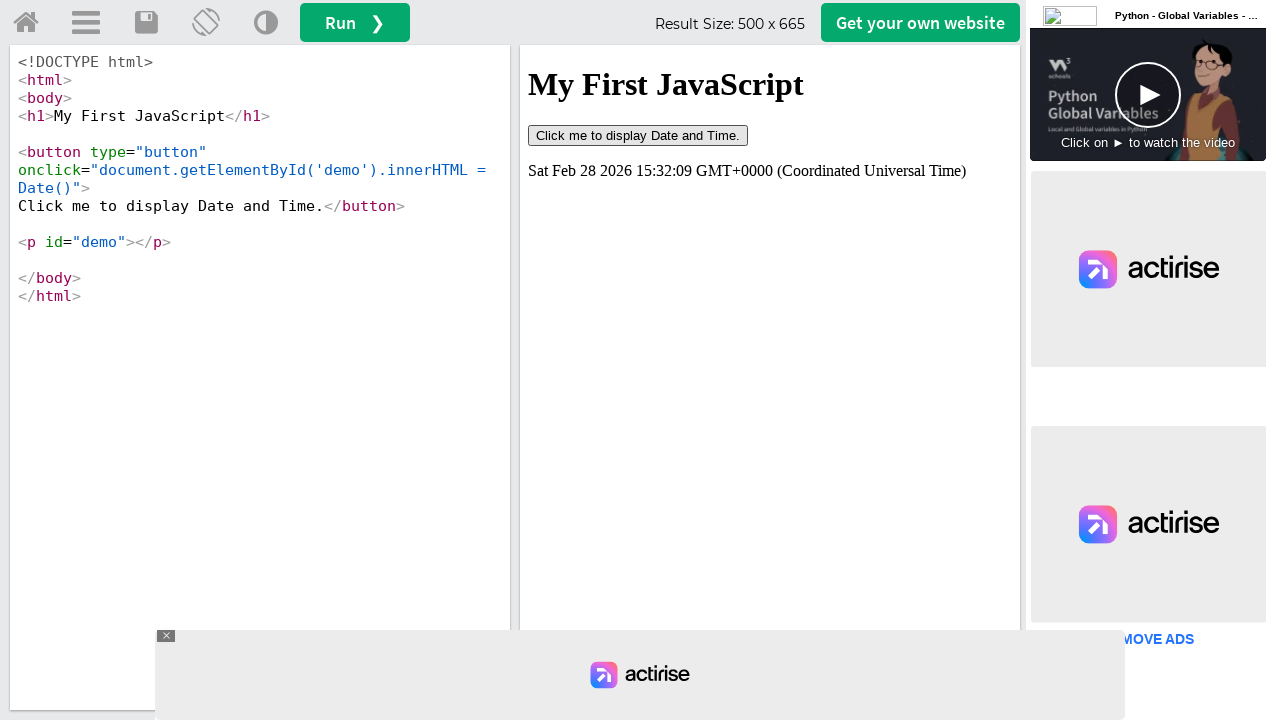